Navigates to GitHub homepage and verifies the page loads by checking the page title is present

Starting URL: https://github.com

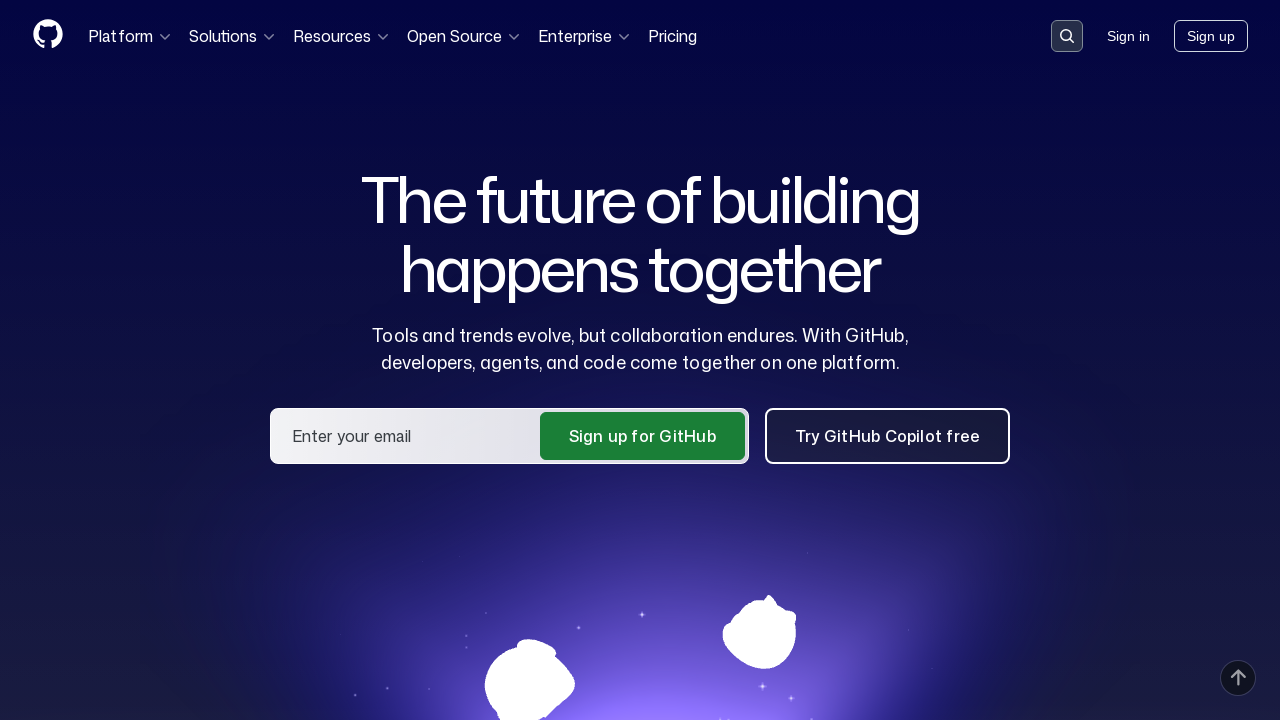

Navigated to GitHub homepage
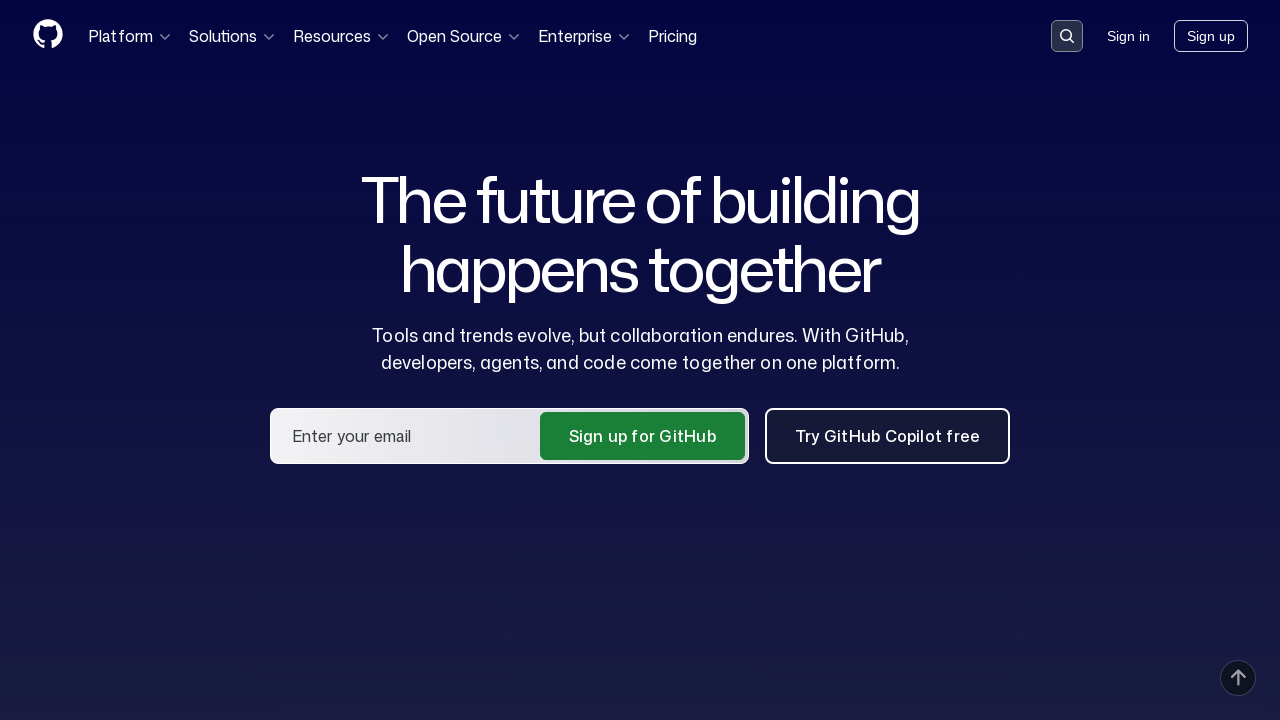

Page fully loaded (domcontentloaded)
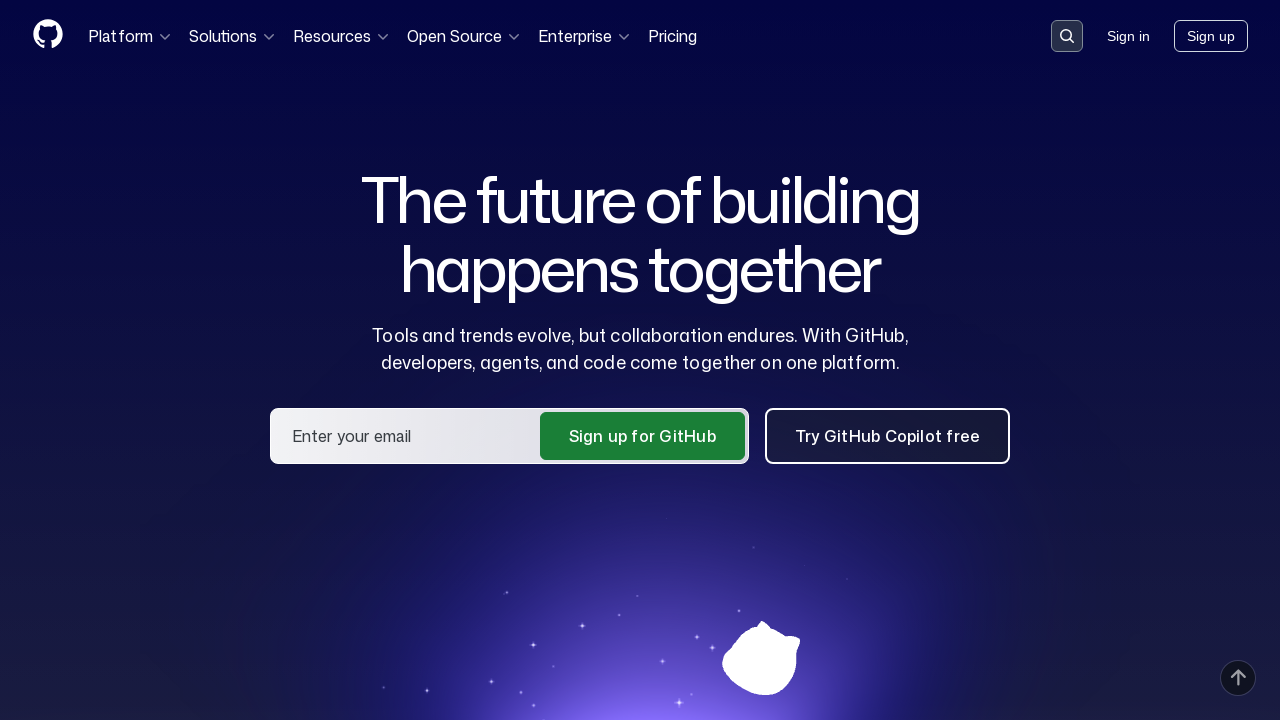

Retrieved page title: 'GitHub · Change is constant. GitHub keeps you ahead. · GitHub'
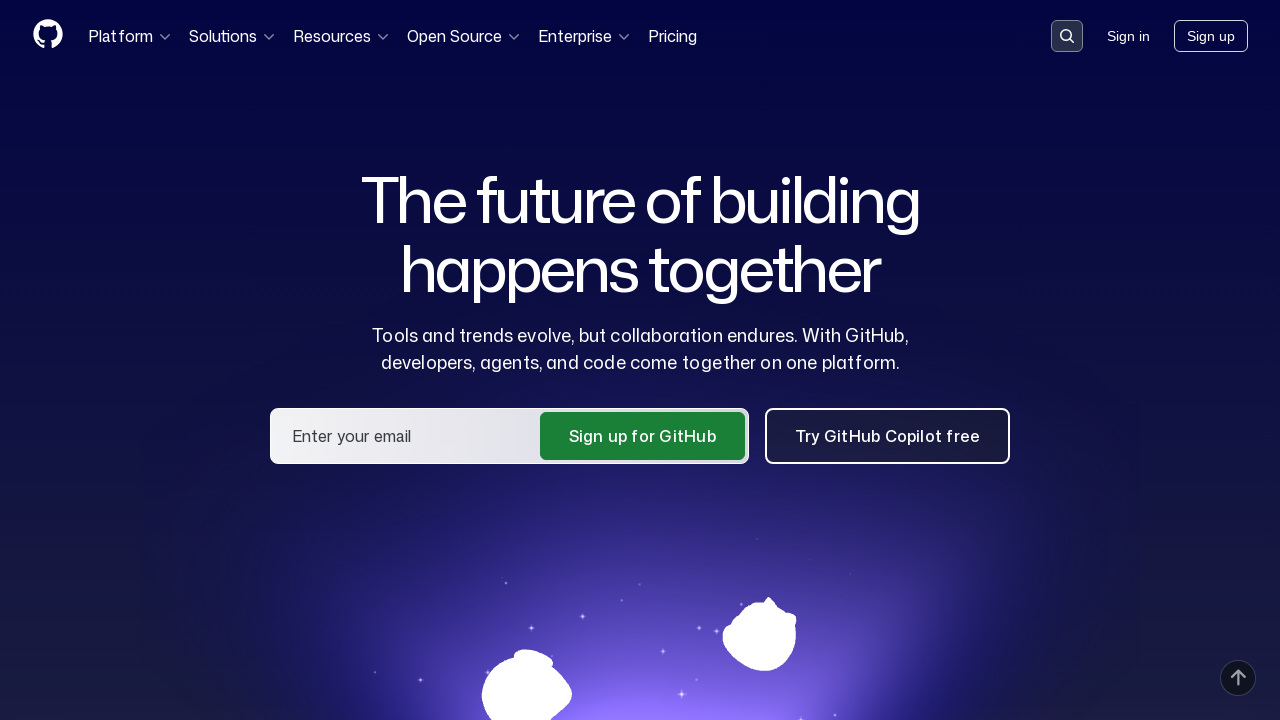

Verified page title contains 'GitHub'
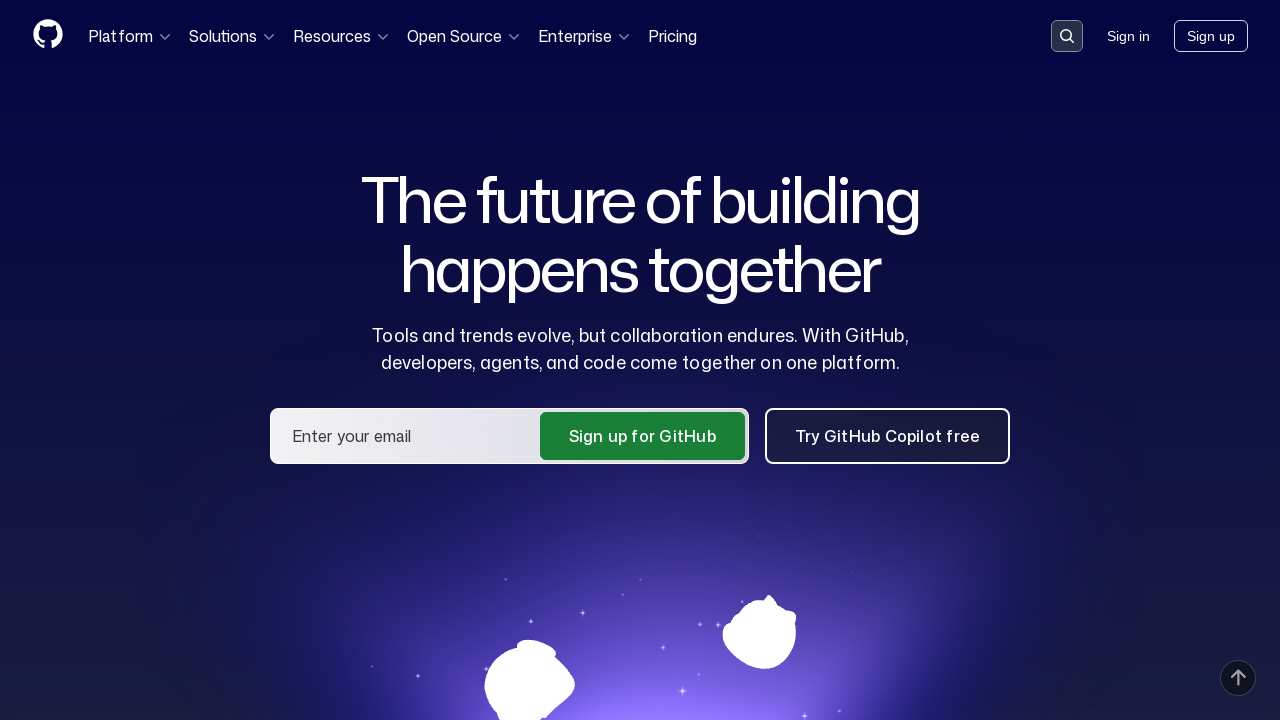

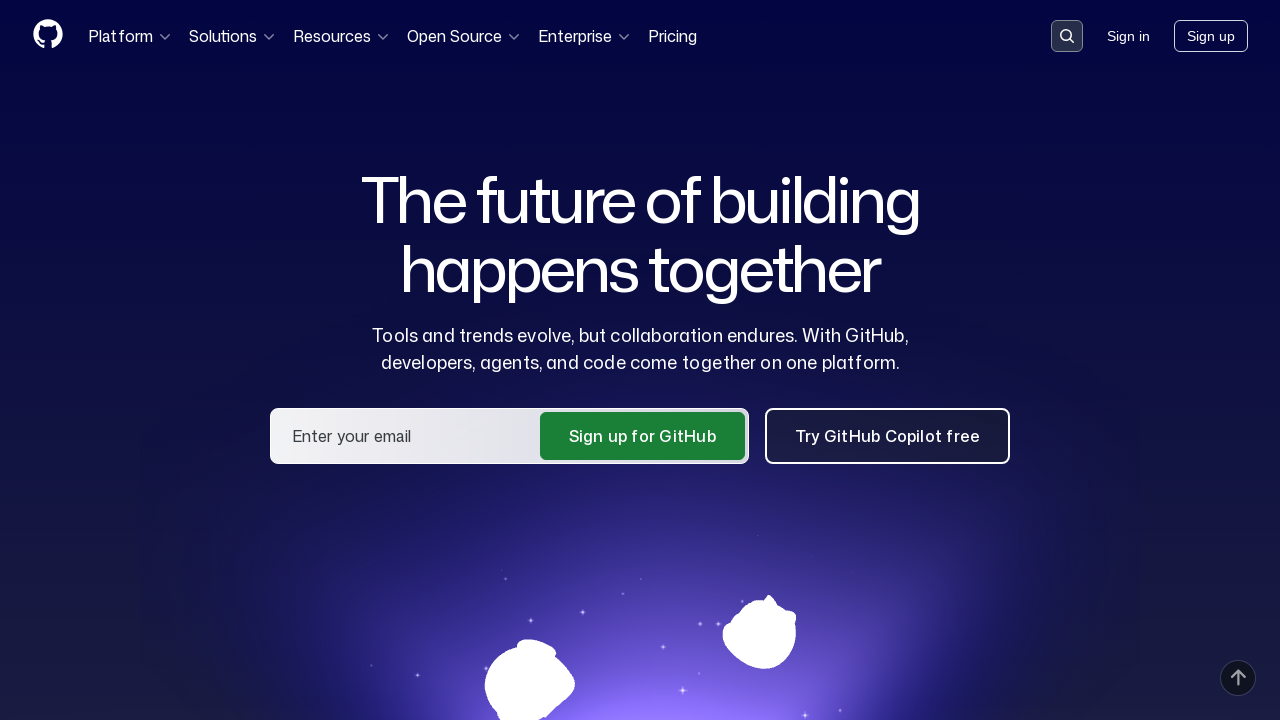